Navigates to the Firefox website, maximizes the browser window, and retrieves the page title to verify the page loaded successfully.

Starting URL: https://Firefox.com

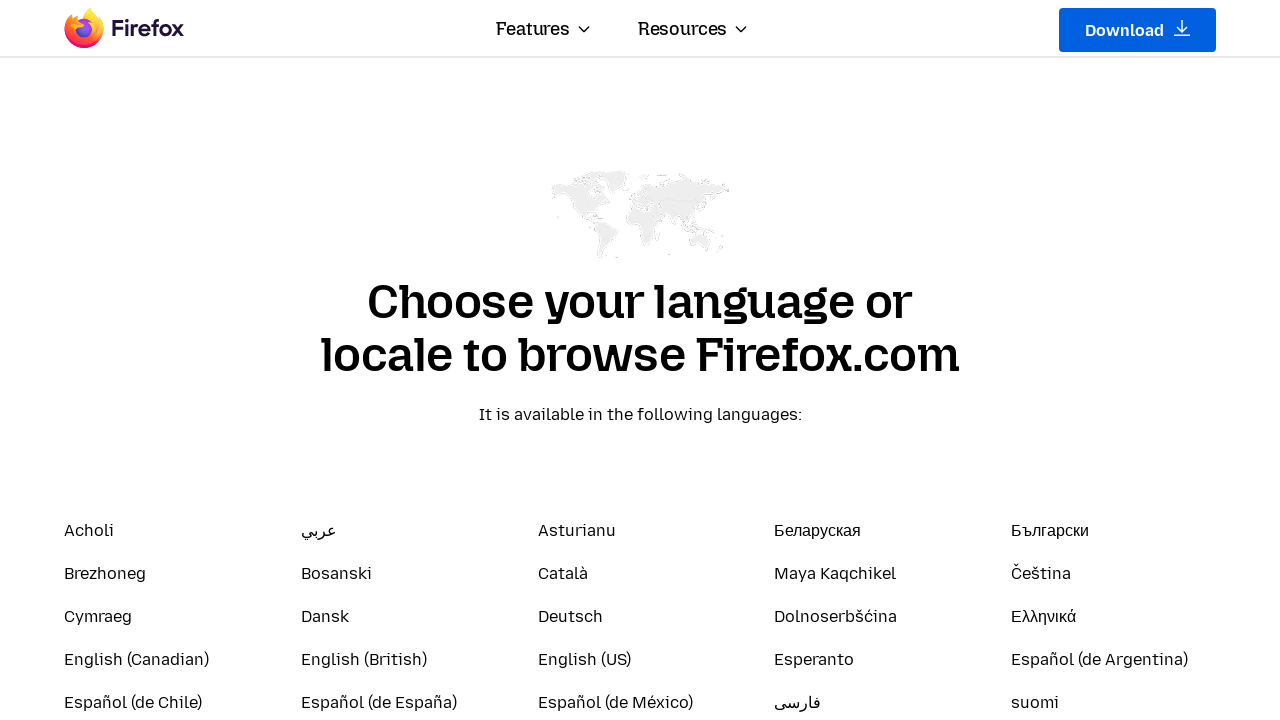

Set viewport size to 1920x1080
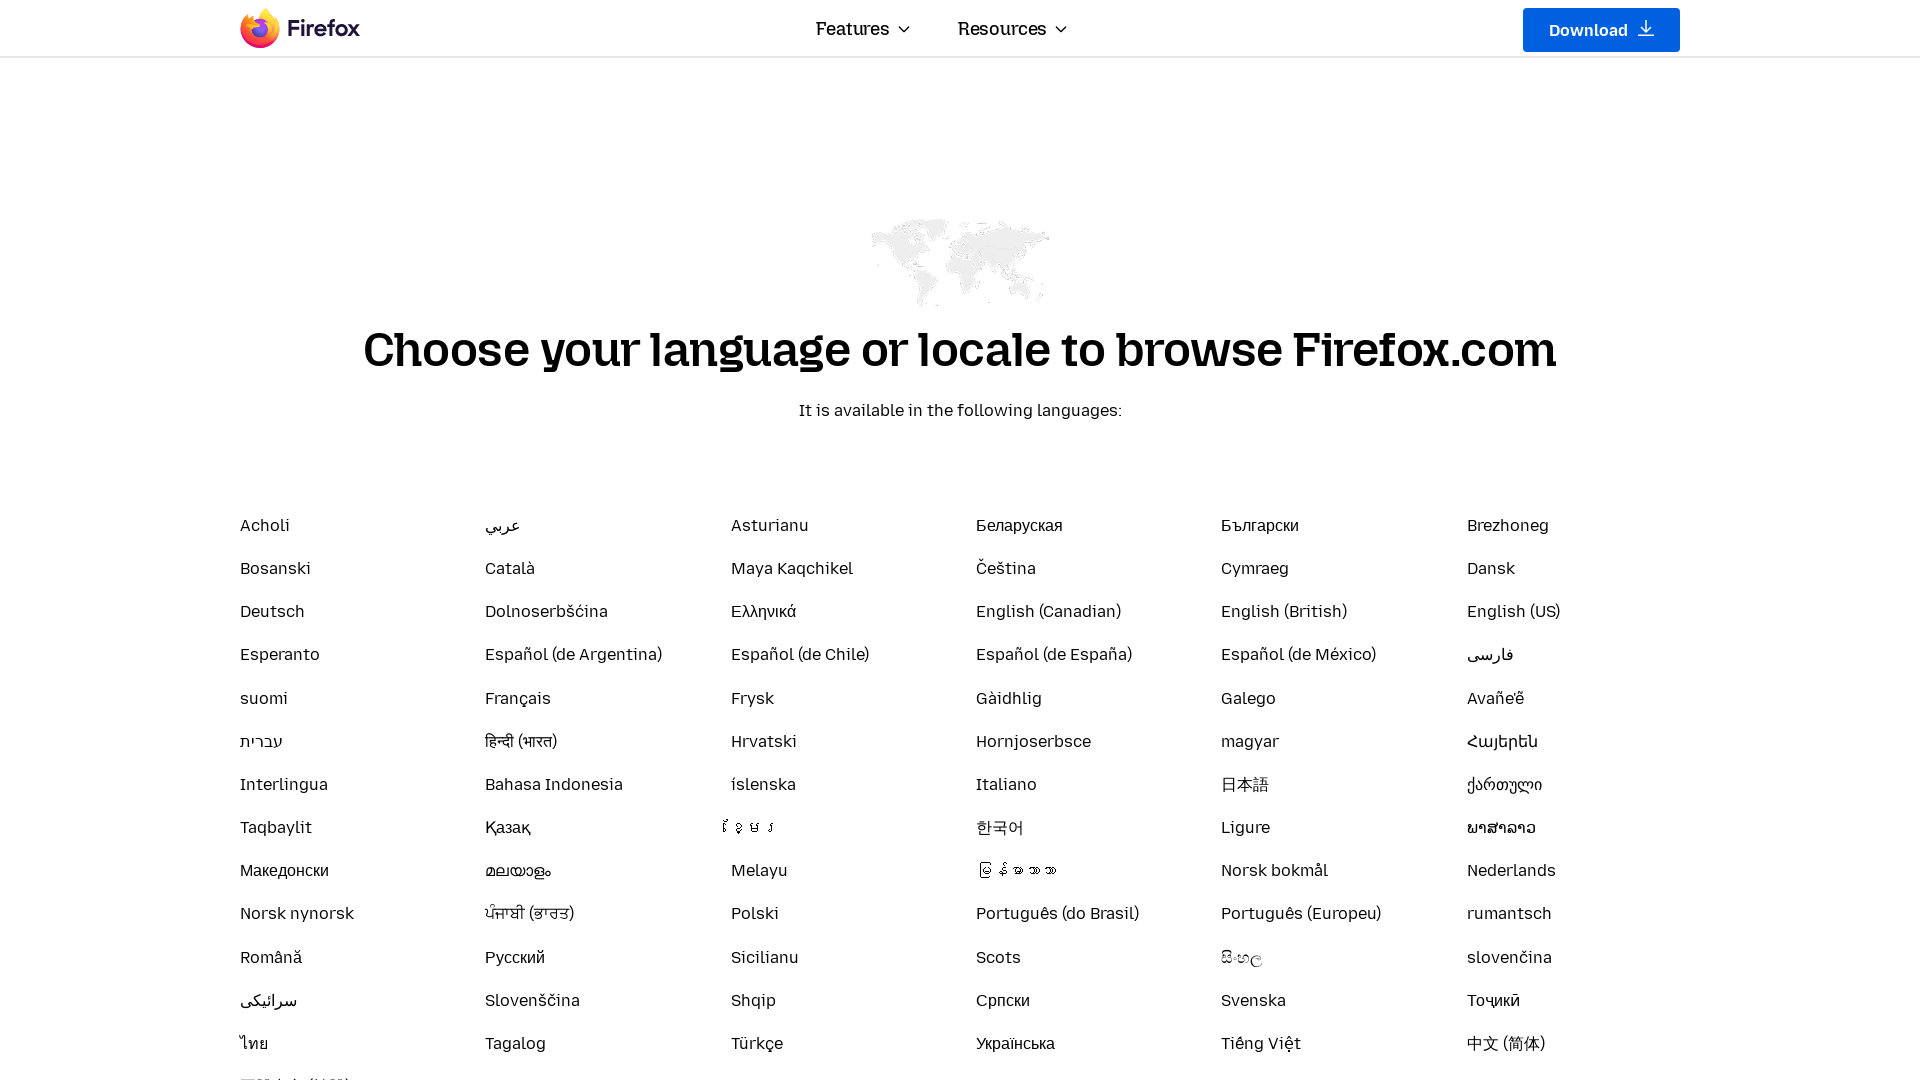

Page loaded - DOM content ready
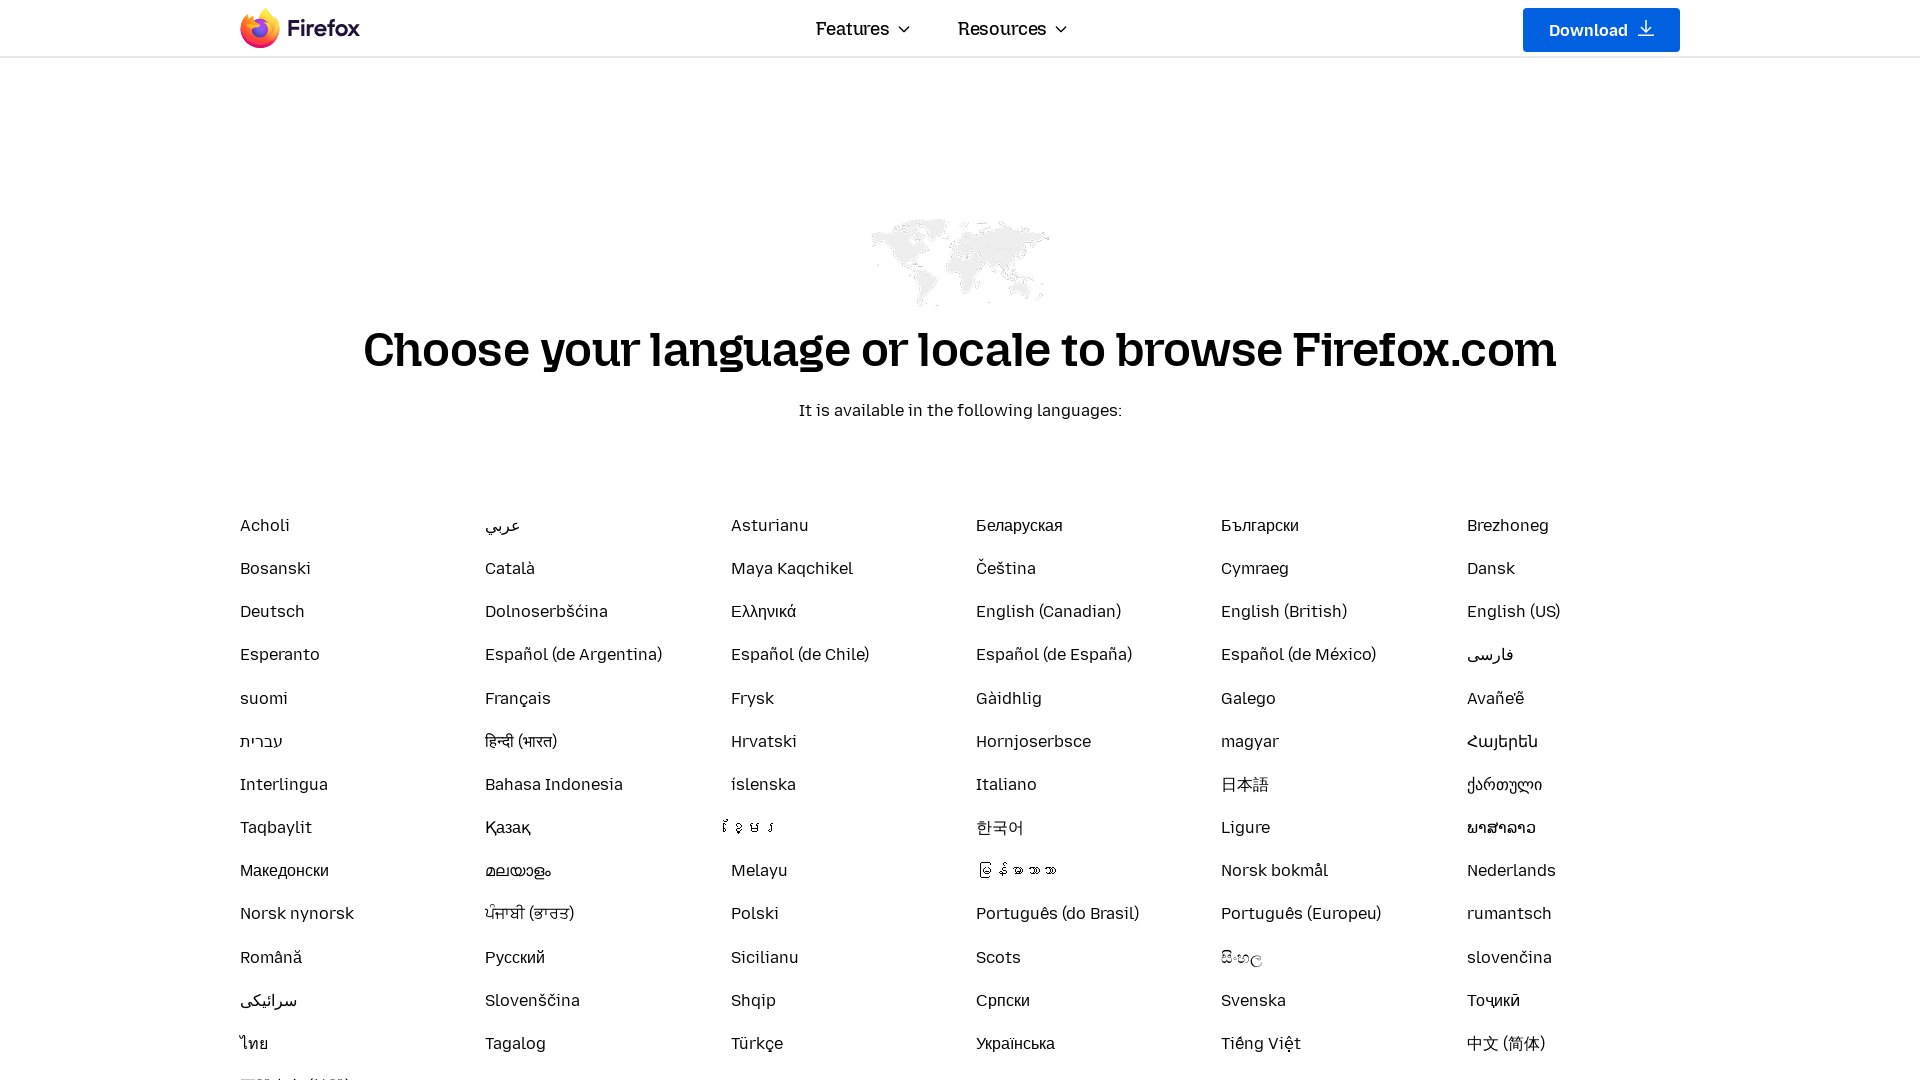

Retrieved page title: 'Get Firefox for desktop and mobile — Firefox.com'
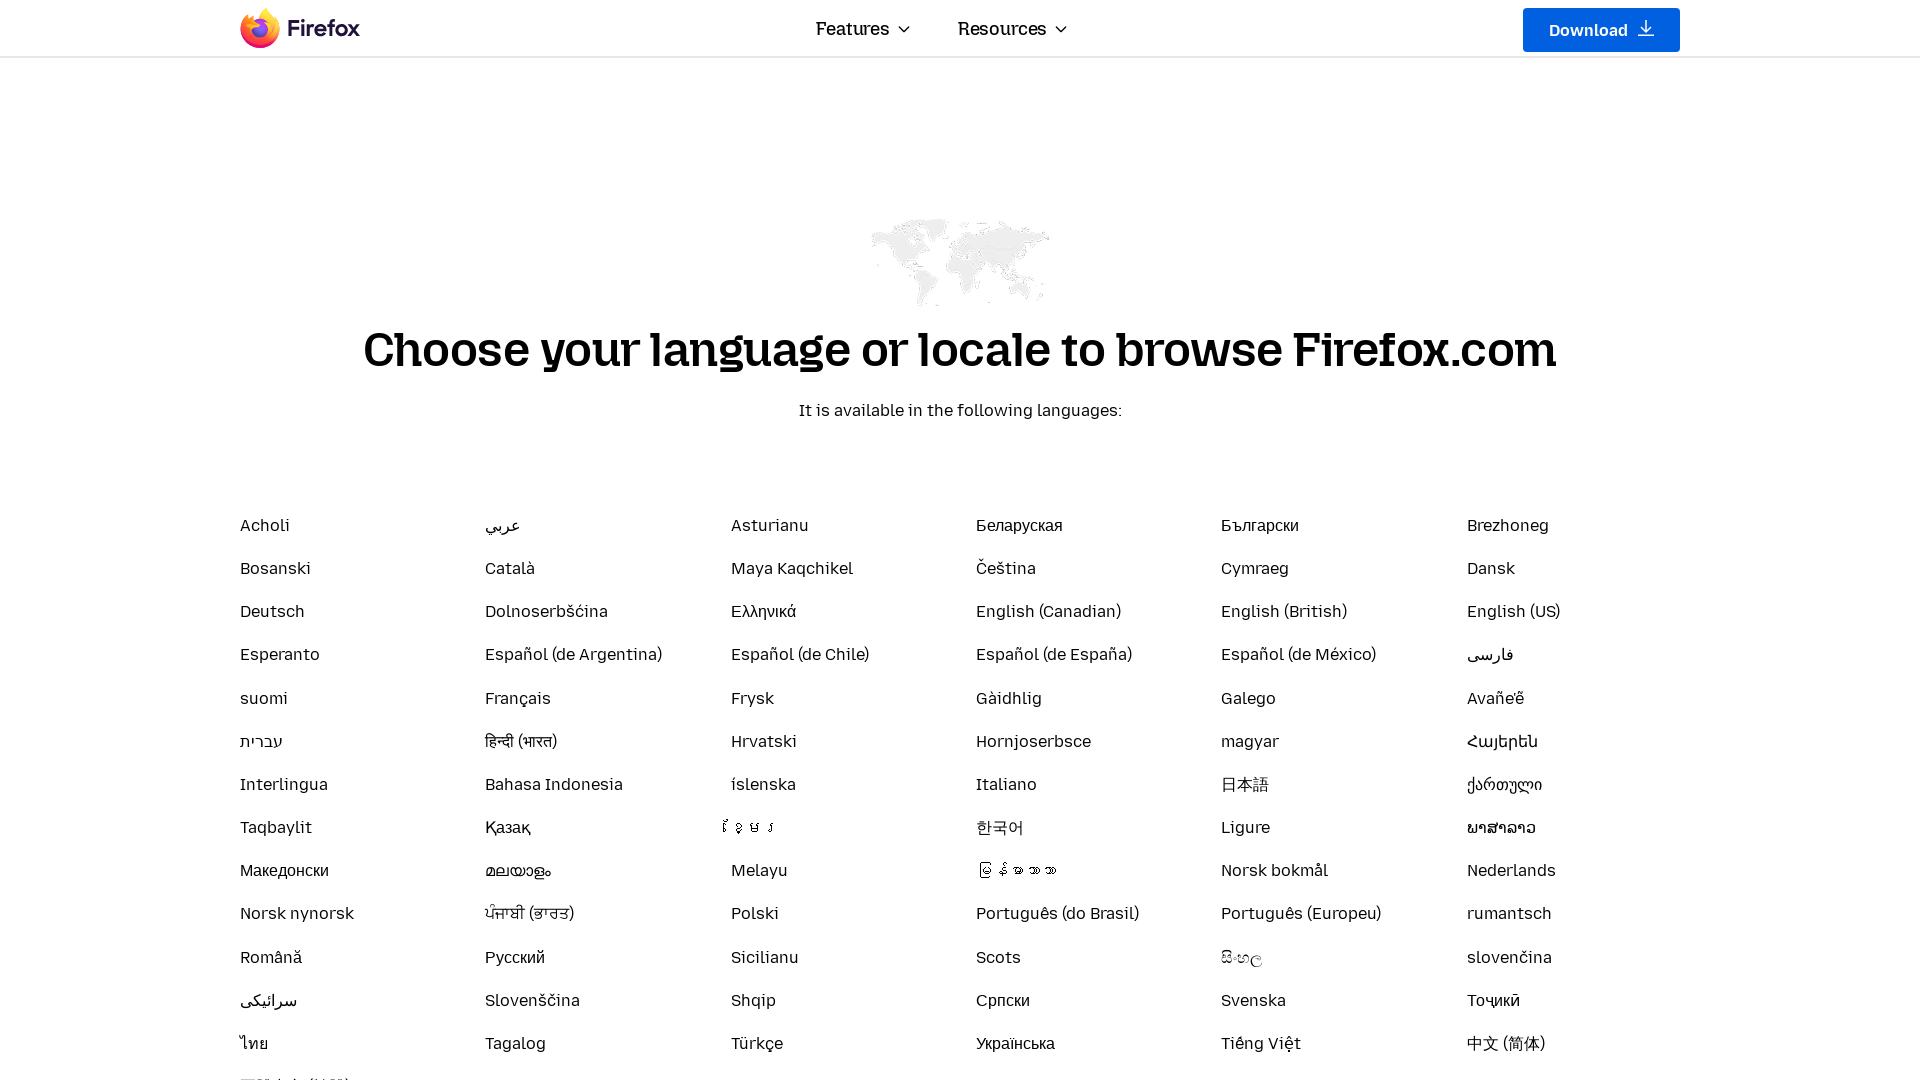

Verified page title is not empty
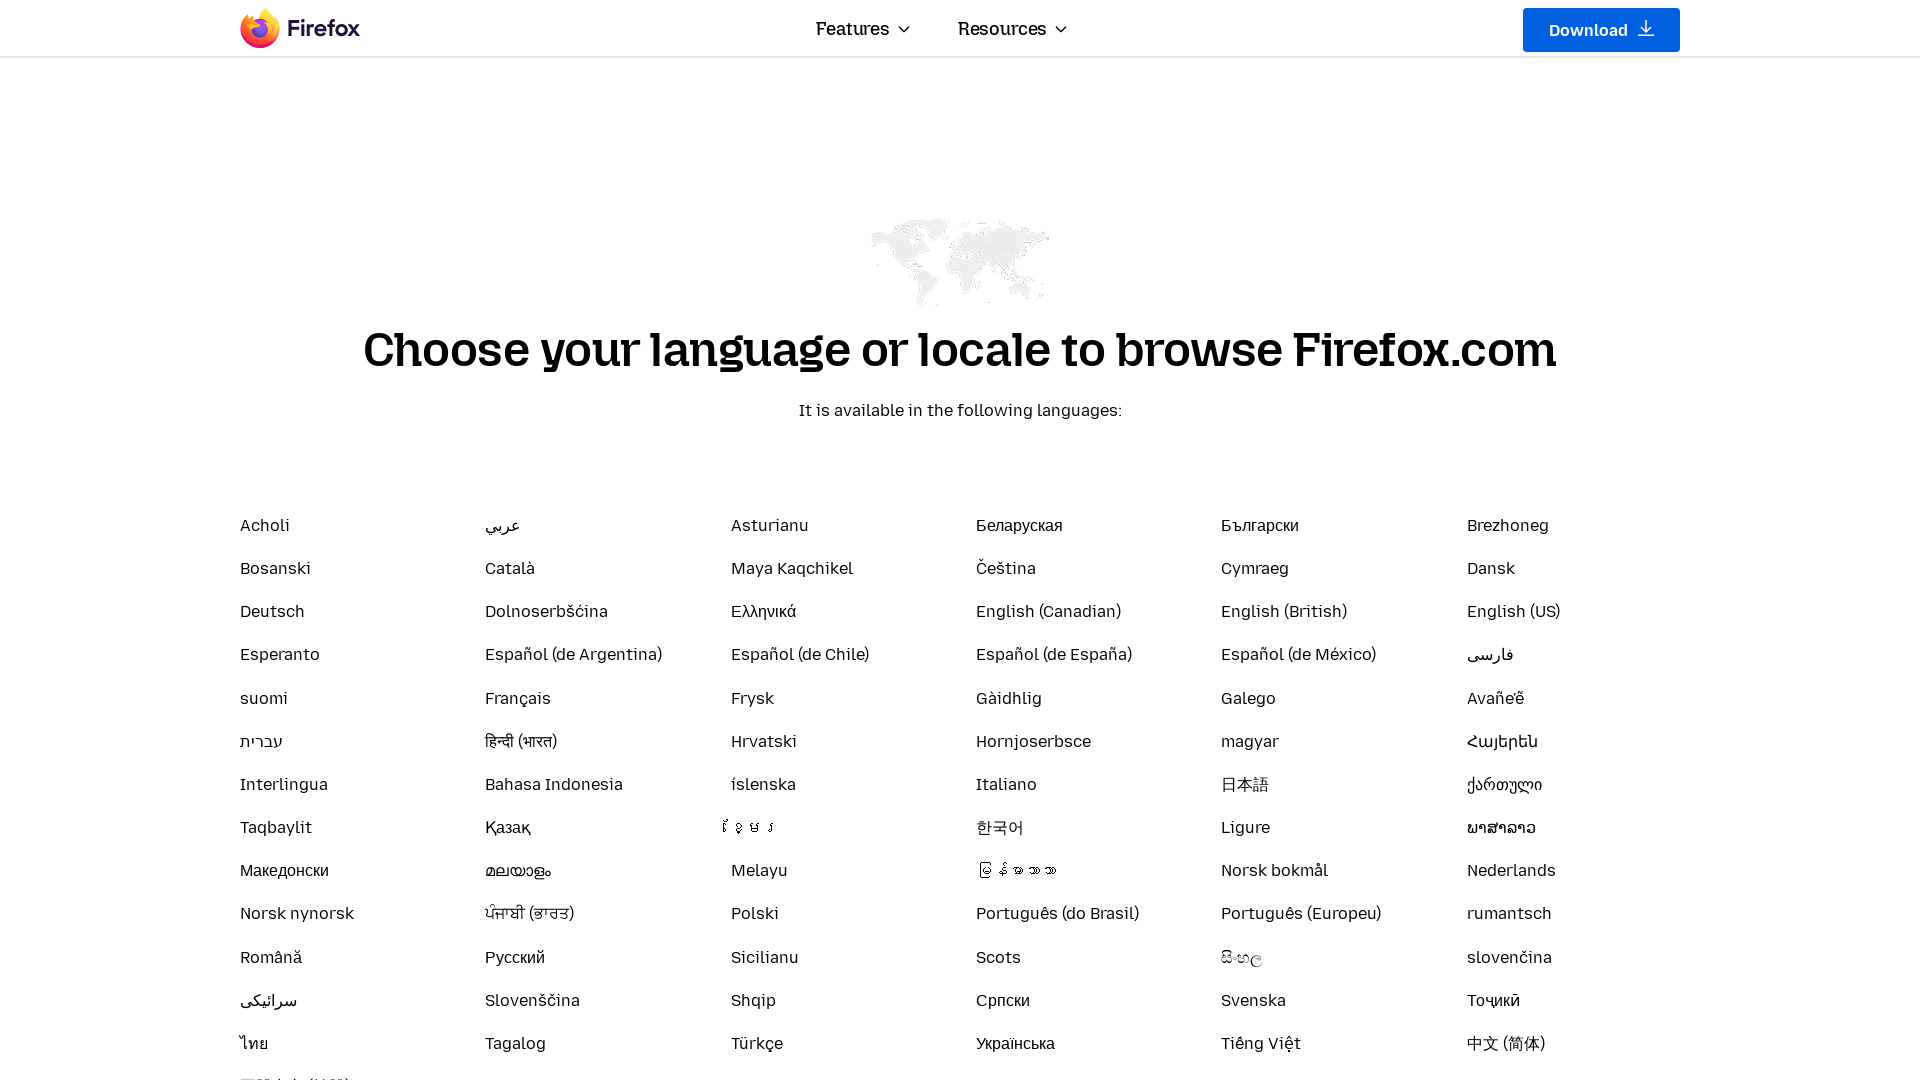

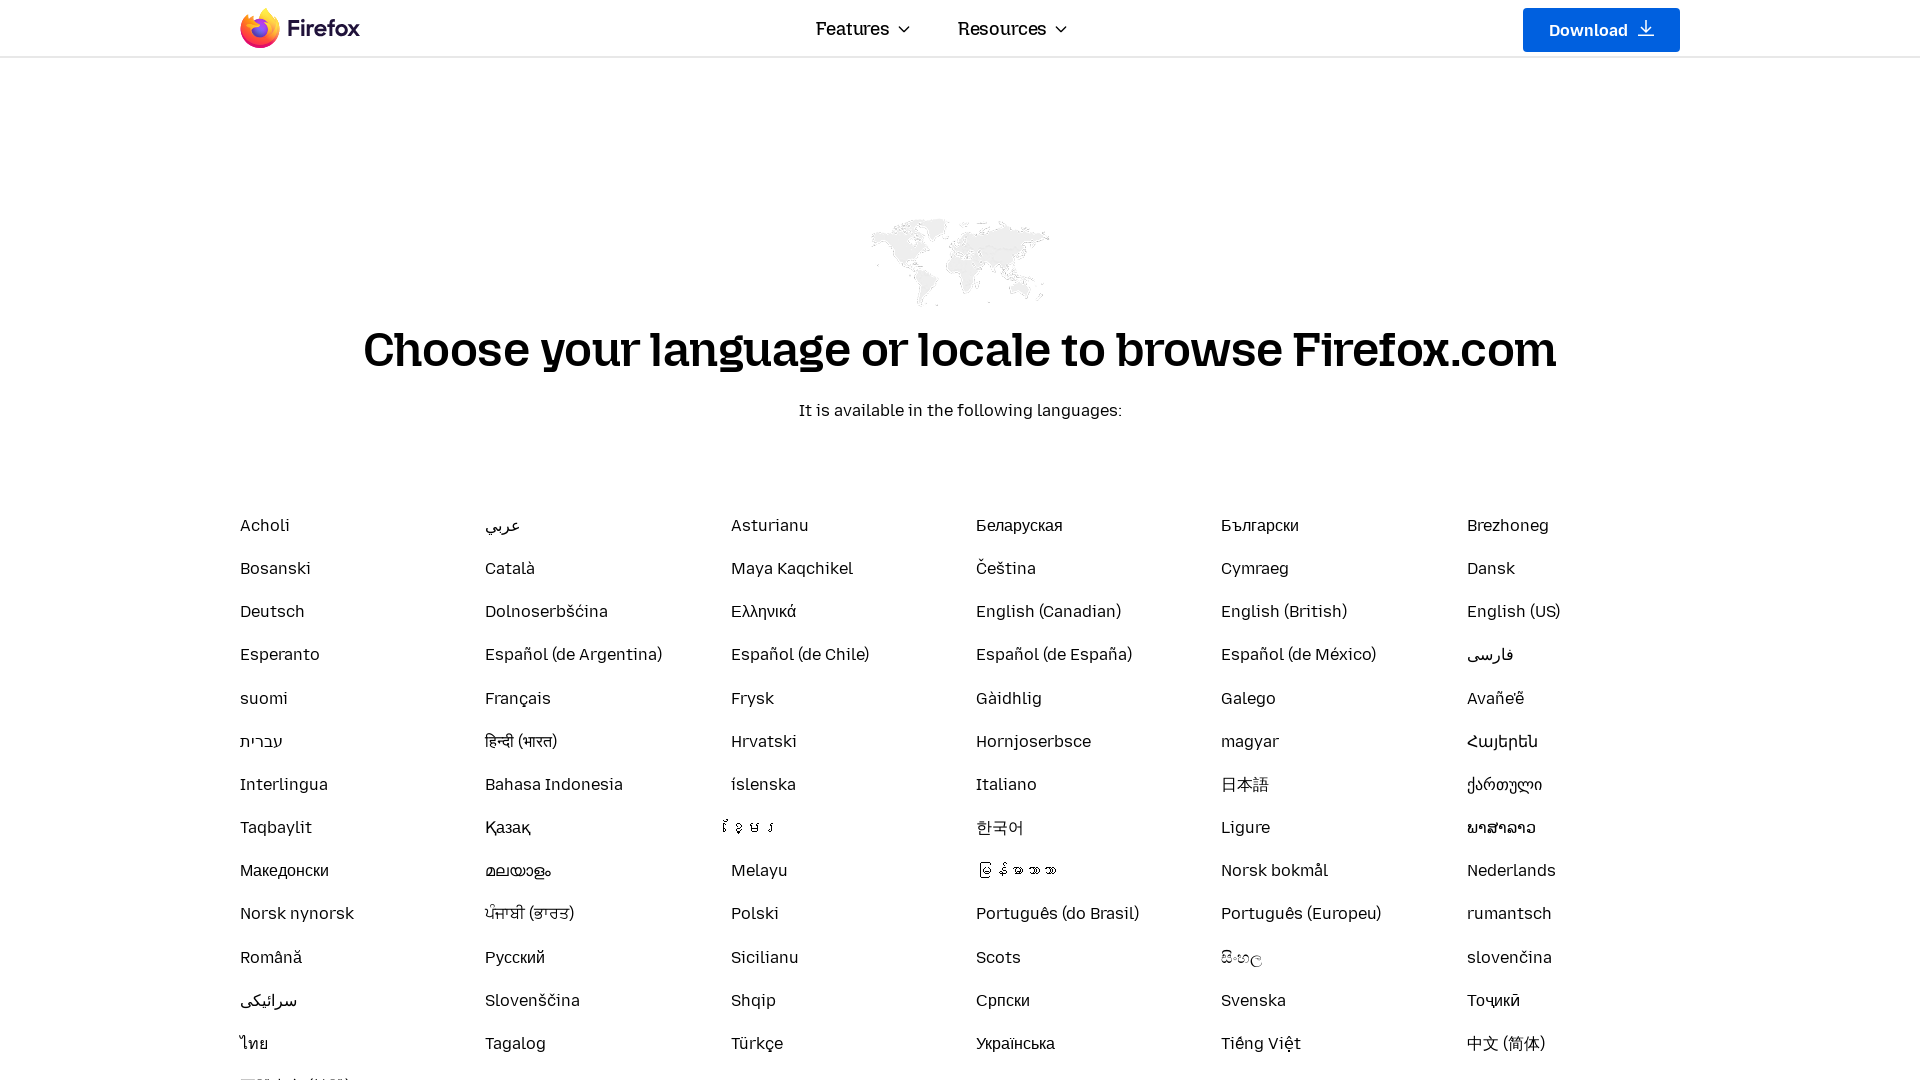